Tests double-click functionality on jQuery API documentation page by scrolling to a blue square element within an iframe and performing a double-click action to change its color

Starting URL: https://api.jquery.com/dblclick/

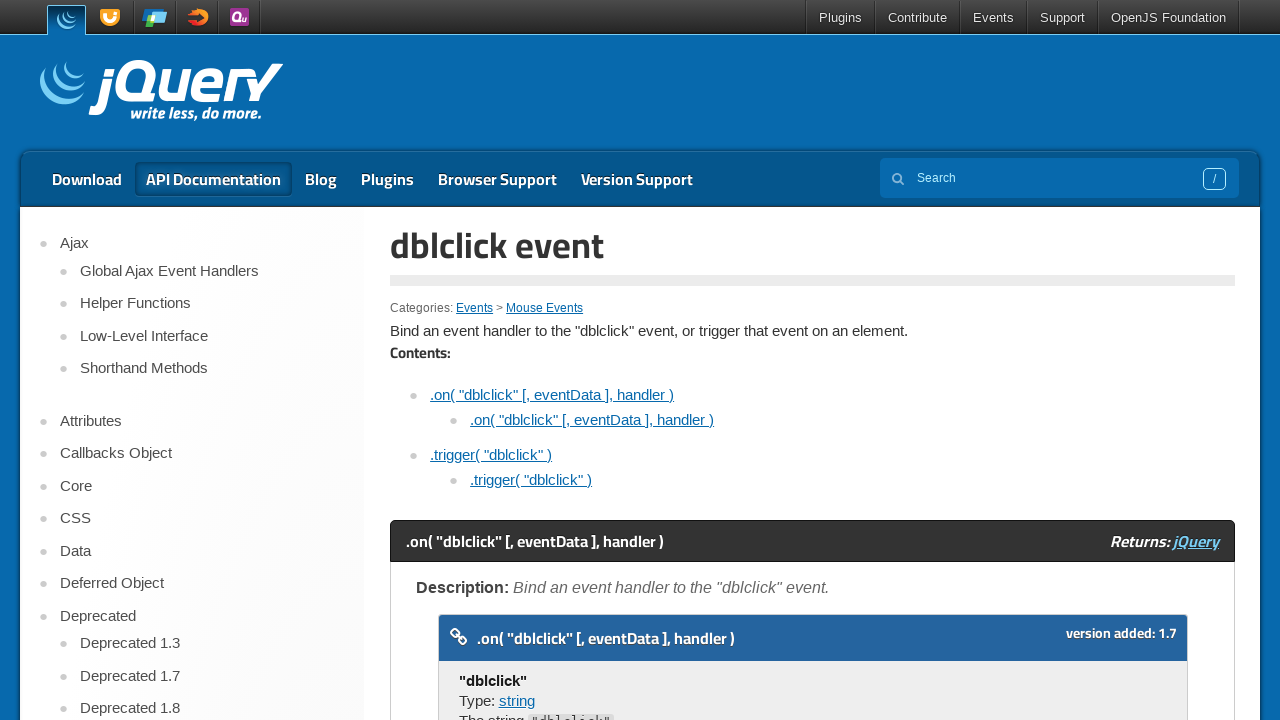

Located first iframe and targeted blue square element
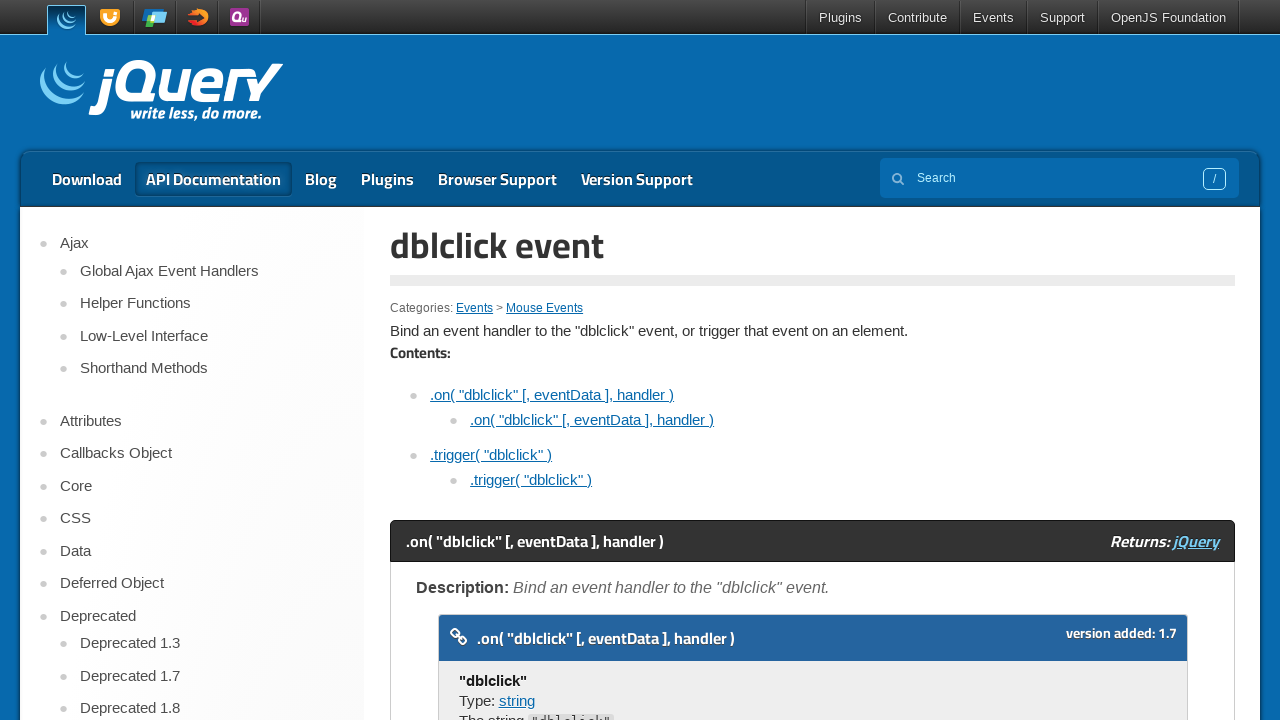

Scrolled to blue square element within iframe
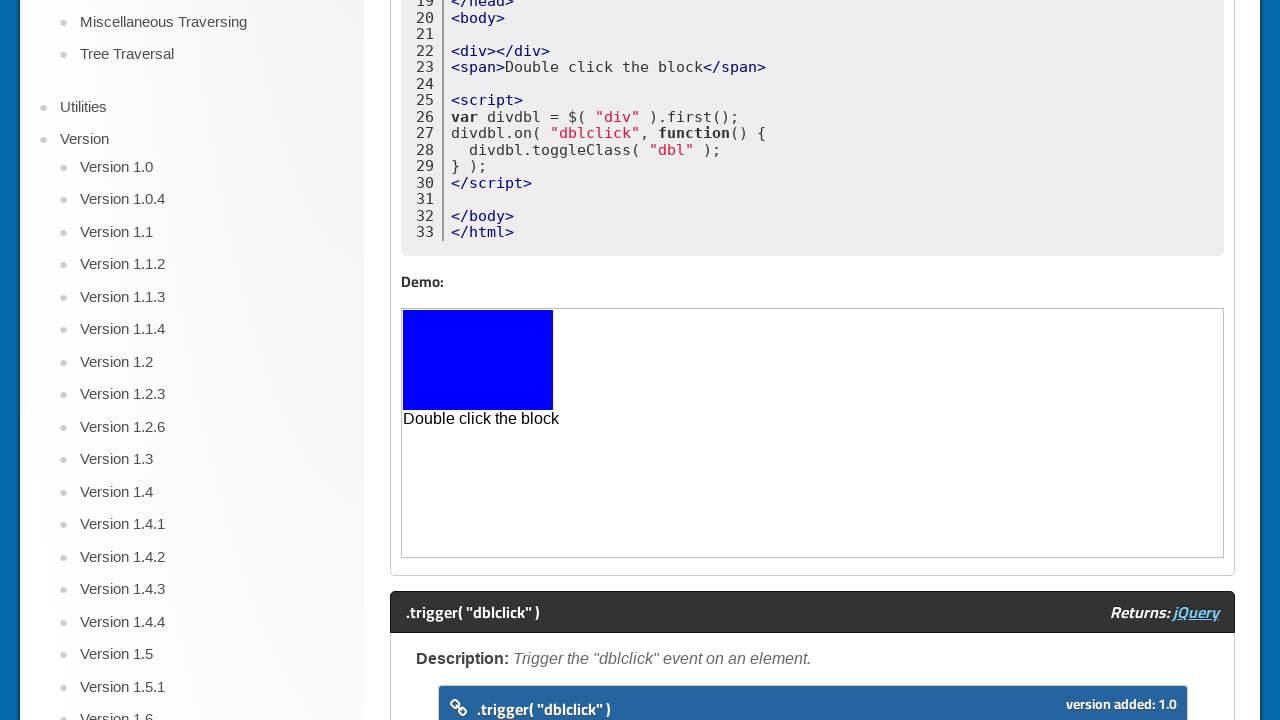

Retrieved initial color value: rgb(0, 0, 255)
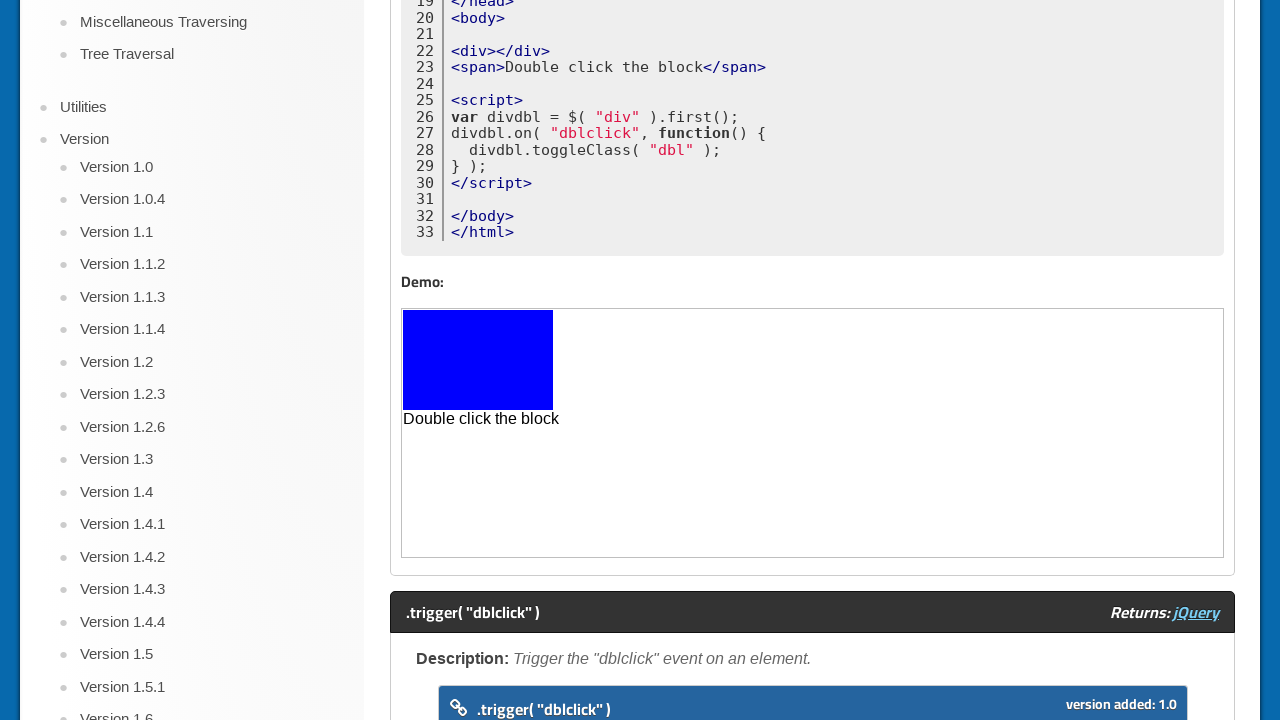

Double-clicked on blue square element at (478, 360) on iframe >> nth=0 >> internal:control=enter-frame >> body > div
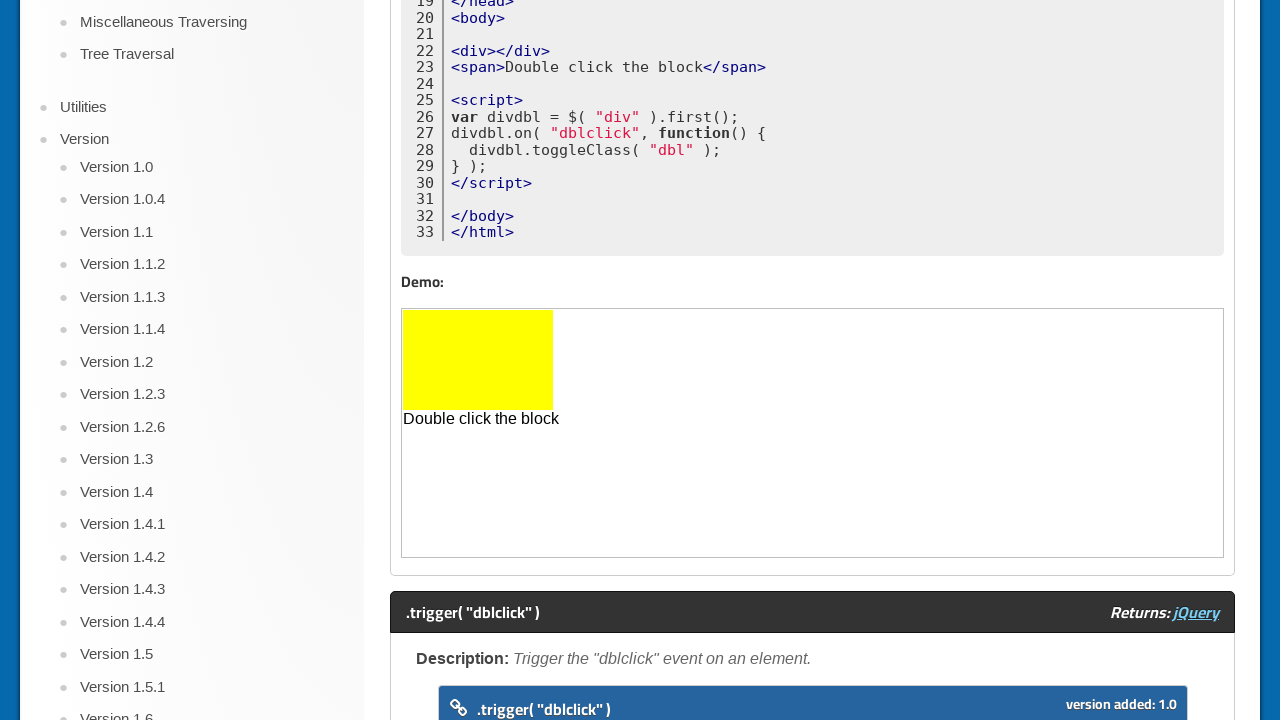

Retrieved final color value after double-click: rgb(255, 255, 0)
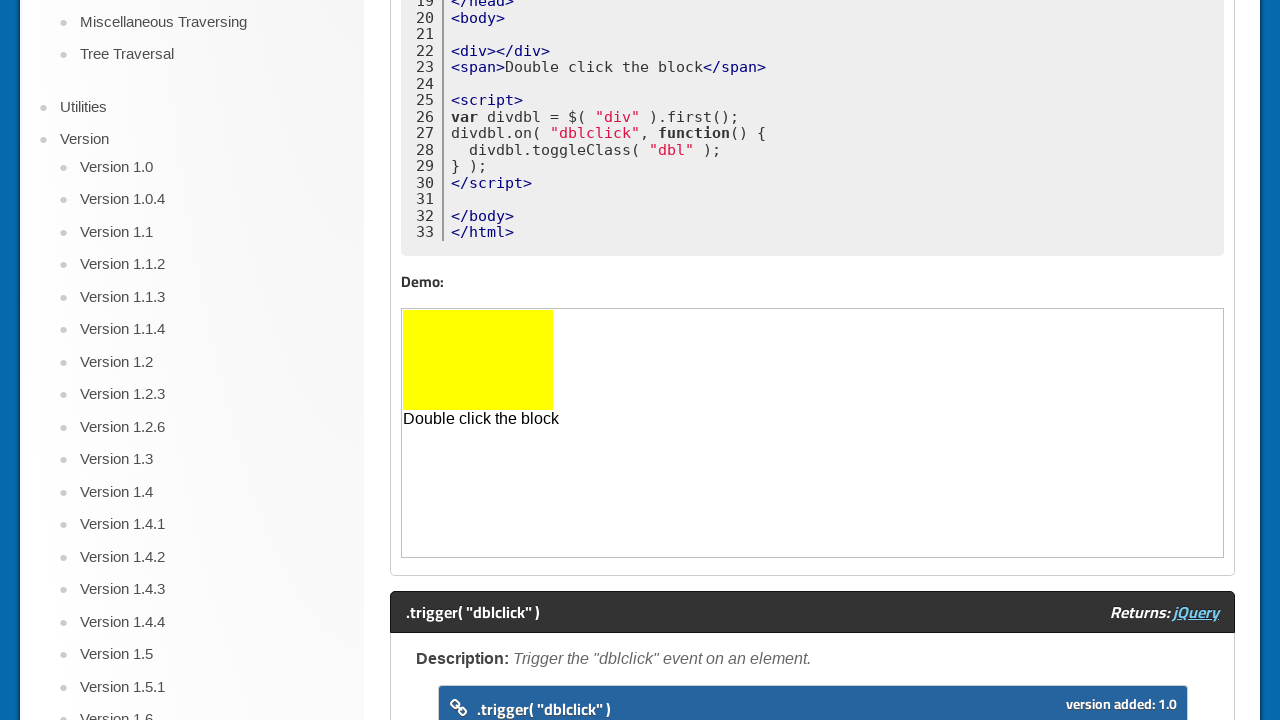

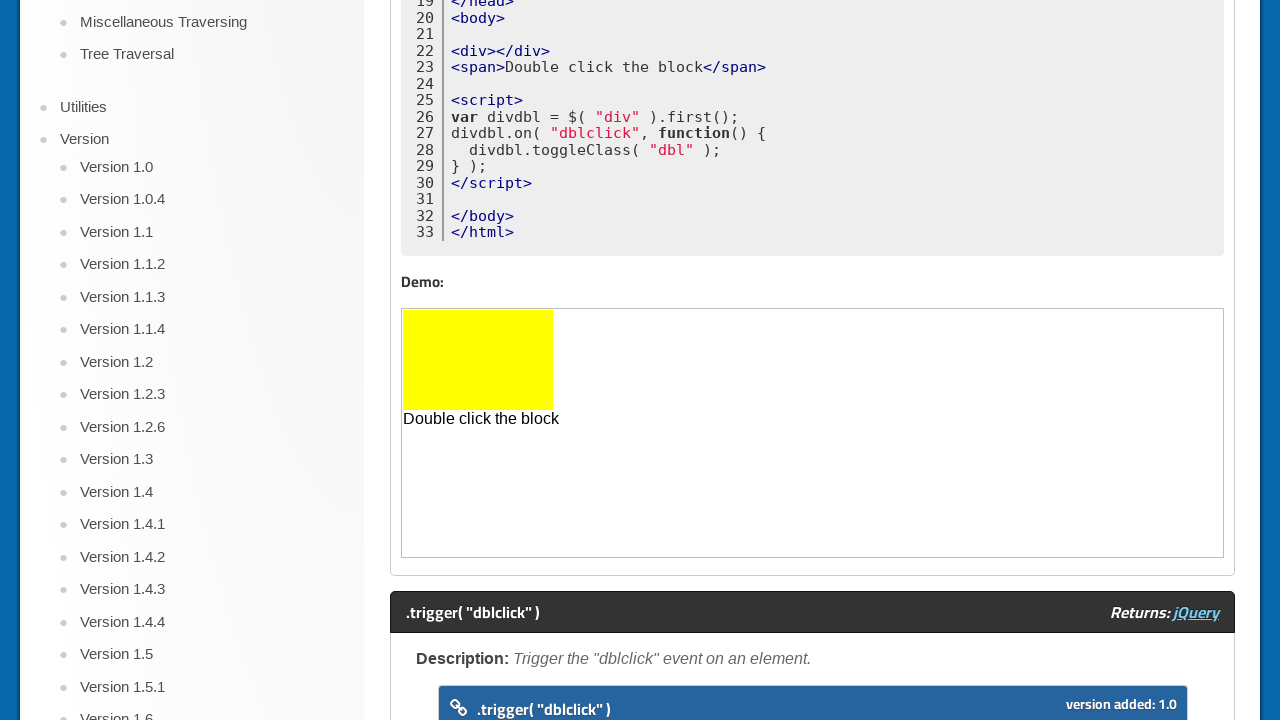